Fills out a Selenium practice form using keyboard navigation (Tab, Arrow keys, Space, Enter) to input personal information, select gender, experience, profession, tools, continent, and command options, then submits the form.

Starting URL: https://www.techlistic.com/p/selenium-practice-form.html

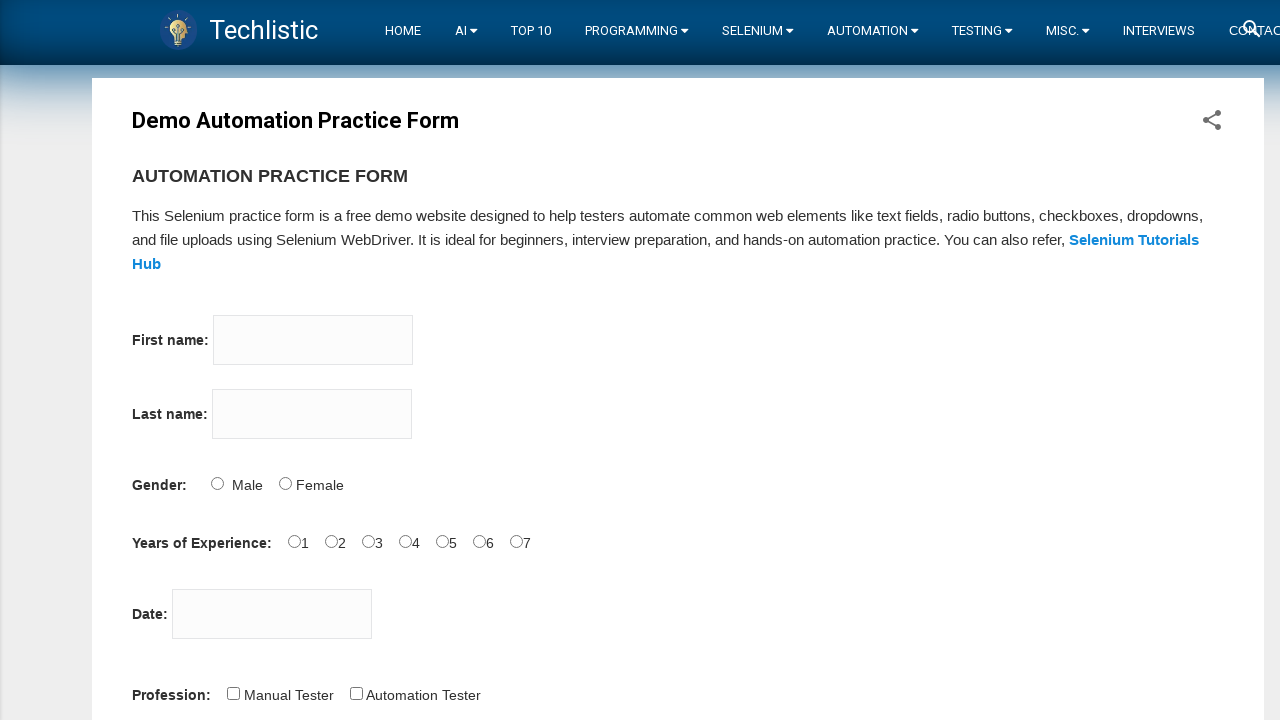

Filled firstname field with 'M.Reşid' on input[name='firstname']
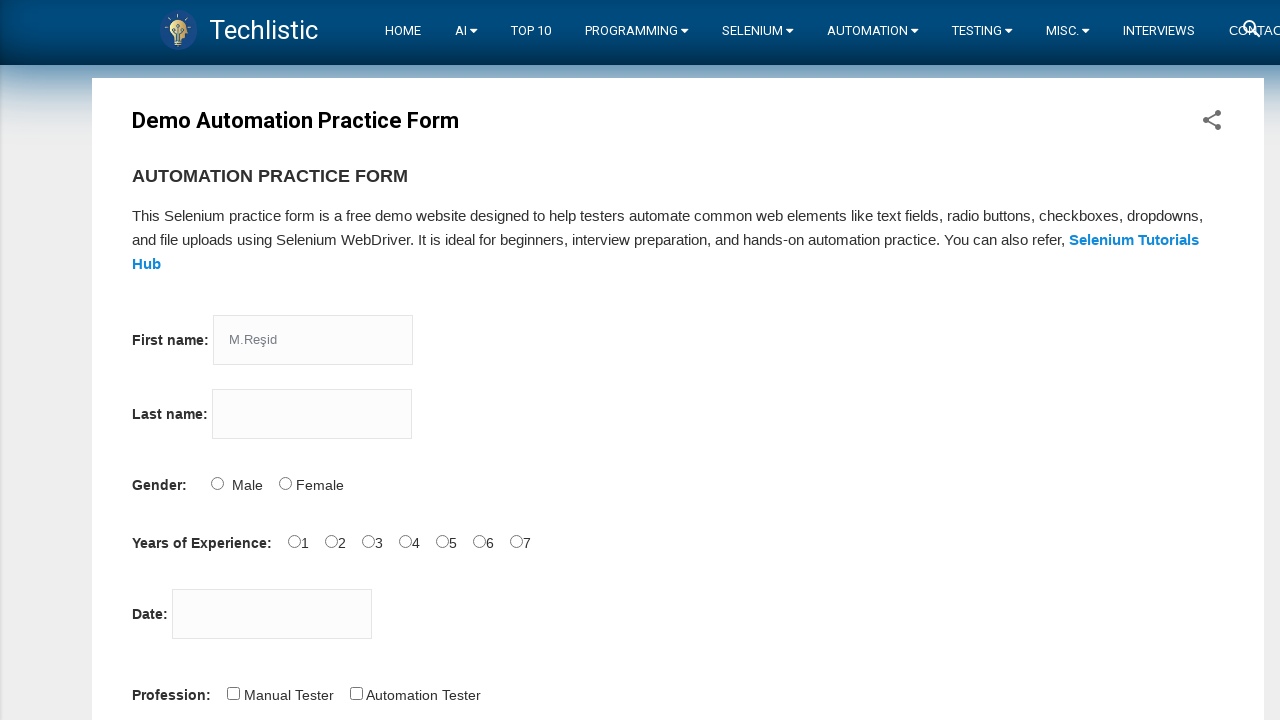

Filled lastname field with 'Ercan' on input[name='lastname']
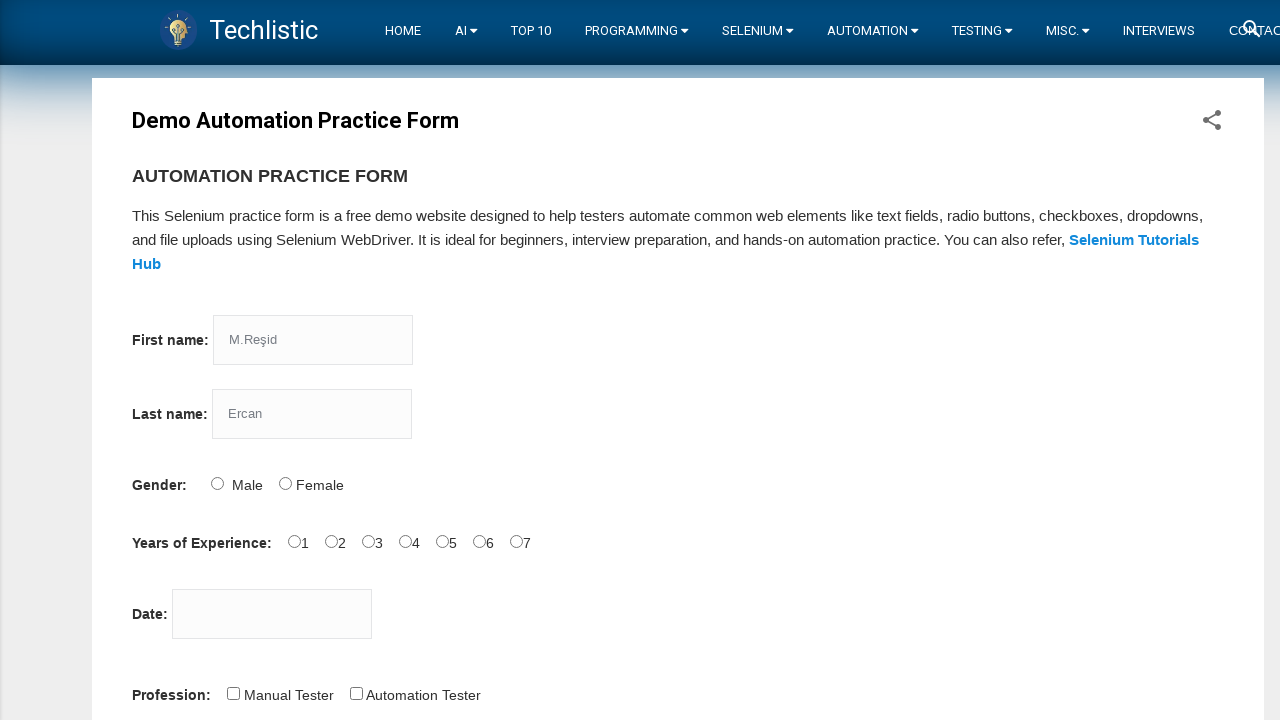

Selected Female gender radio button at (285, 483) on input[id='sex-1']
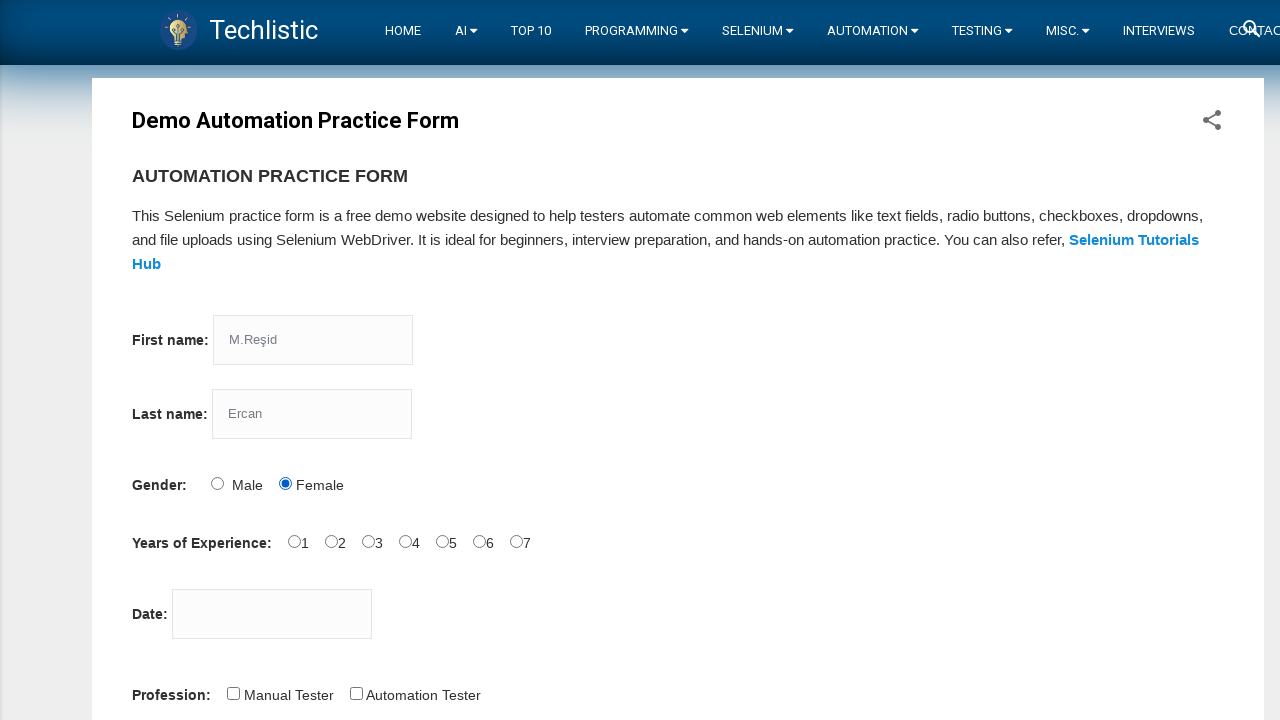

Selected experience level (3 years) at (405, 541) on input[id='exp-3']
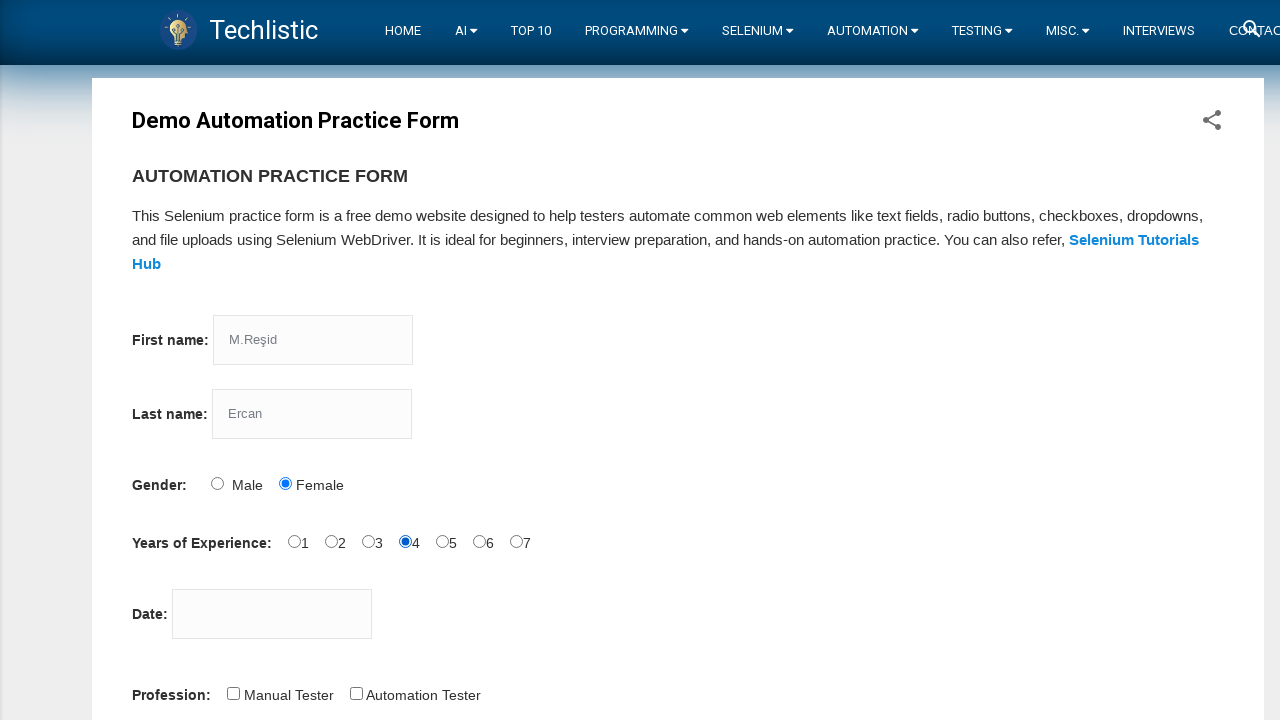

Filled date field with '27/12/2022' on input[id='datepicker']
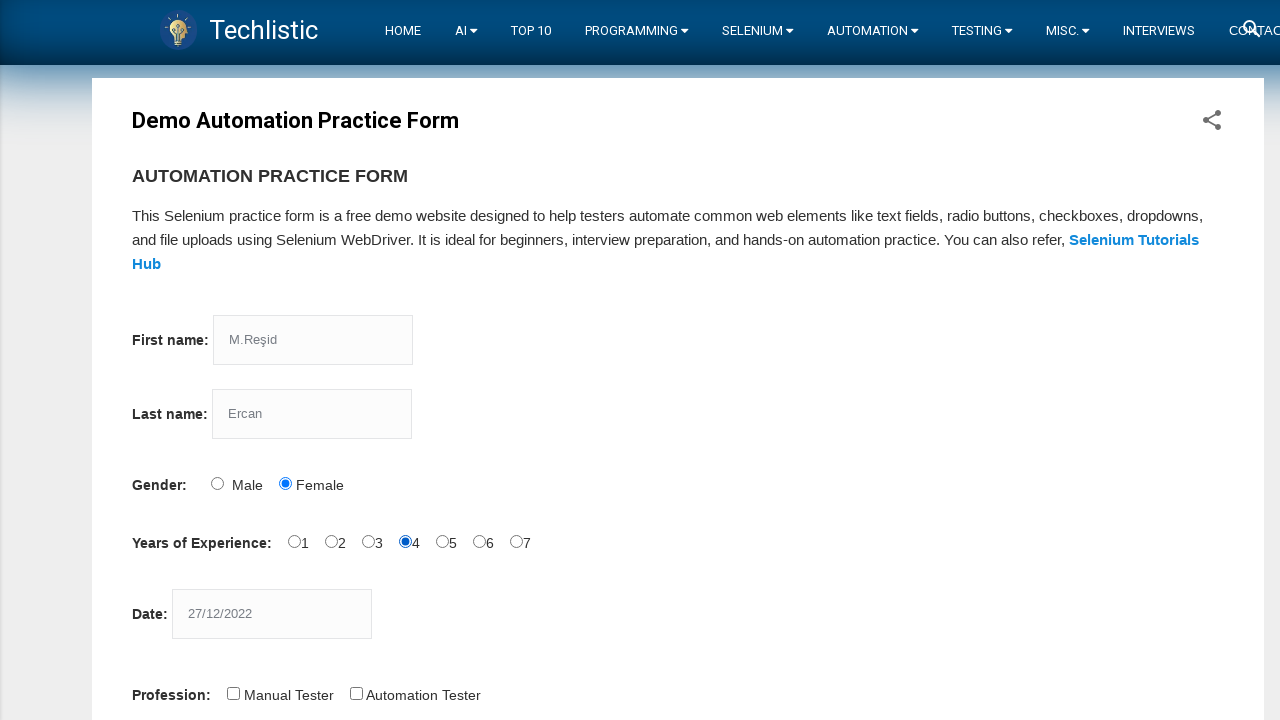

Checked Automation Tester profession checkbox at (356, 693) on input[id='profession-1']
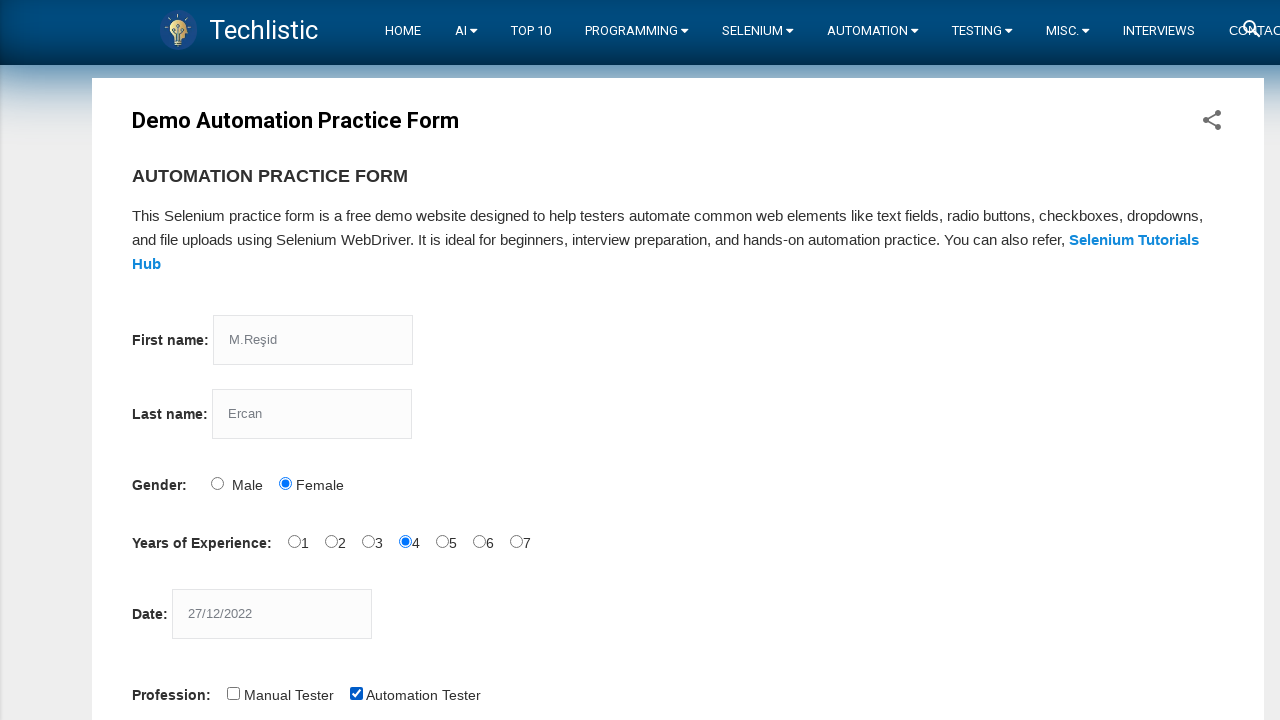

Checked Selenium Webdriver tool checkbox at (446, 360) on input[id='tool-2']
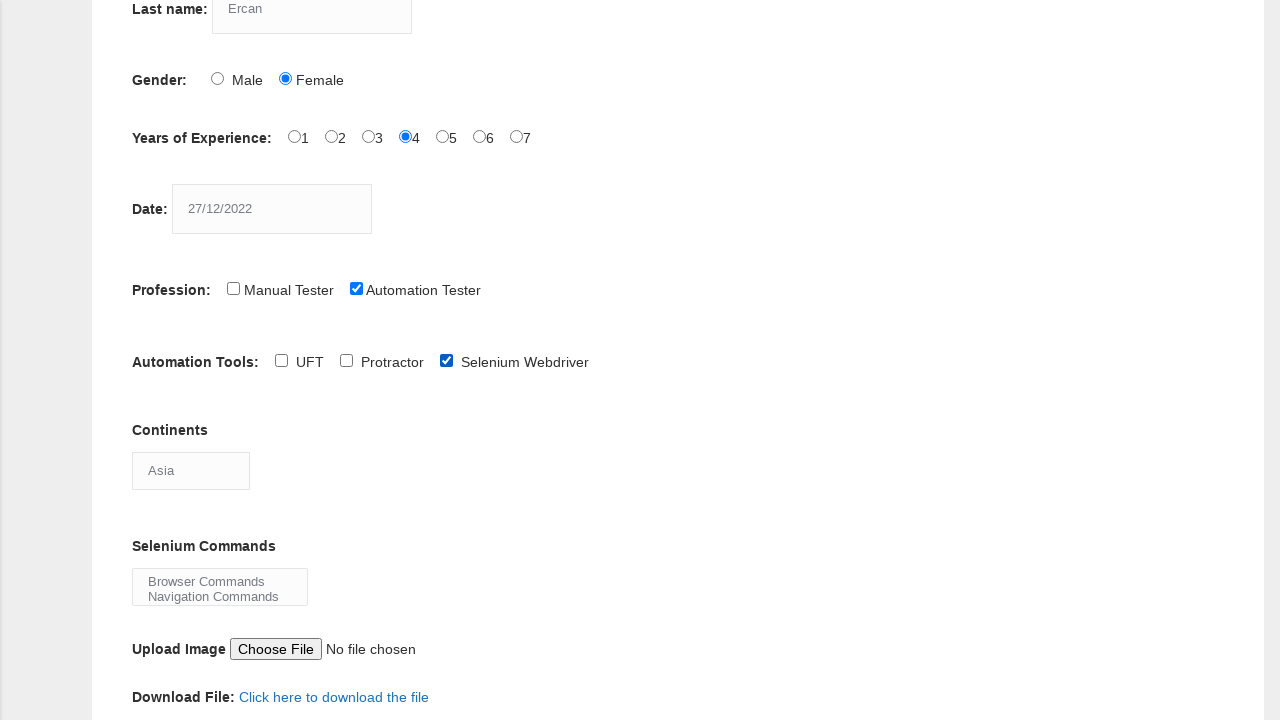

Selected Africa from continents dropdown on select[id='continents']
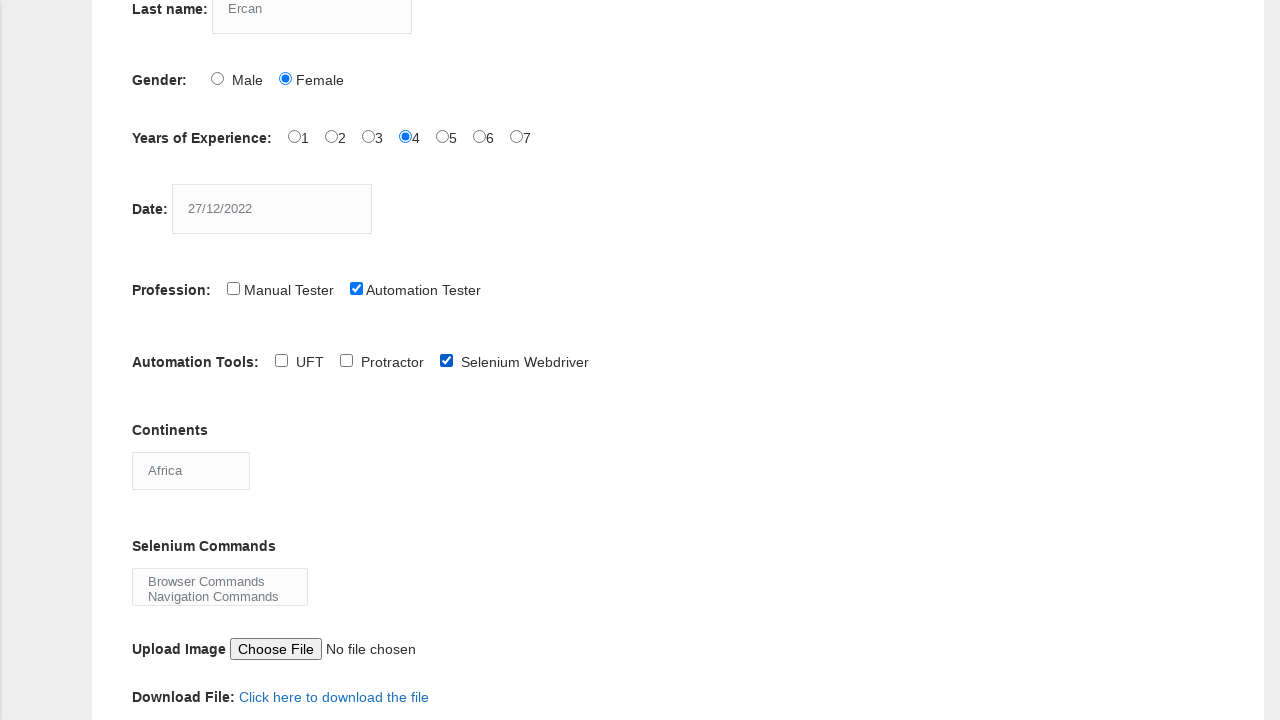

Selected Browser Commands from selenium commands dropdown on select[id='selenium_commands']
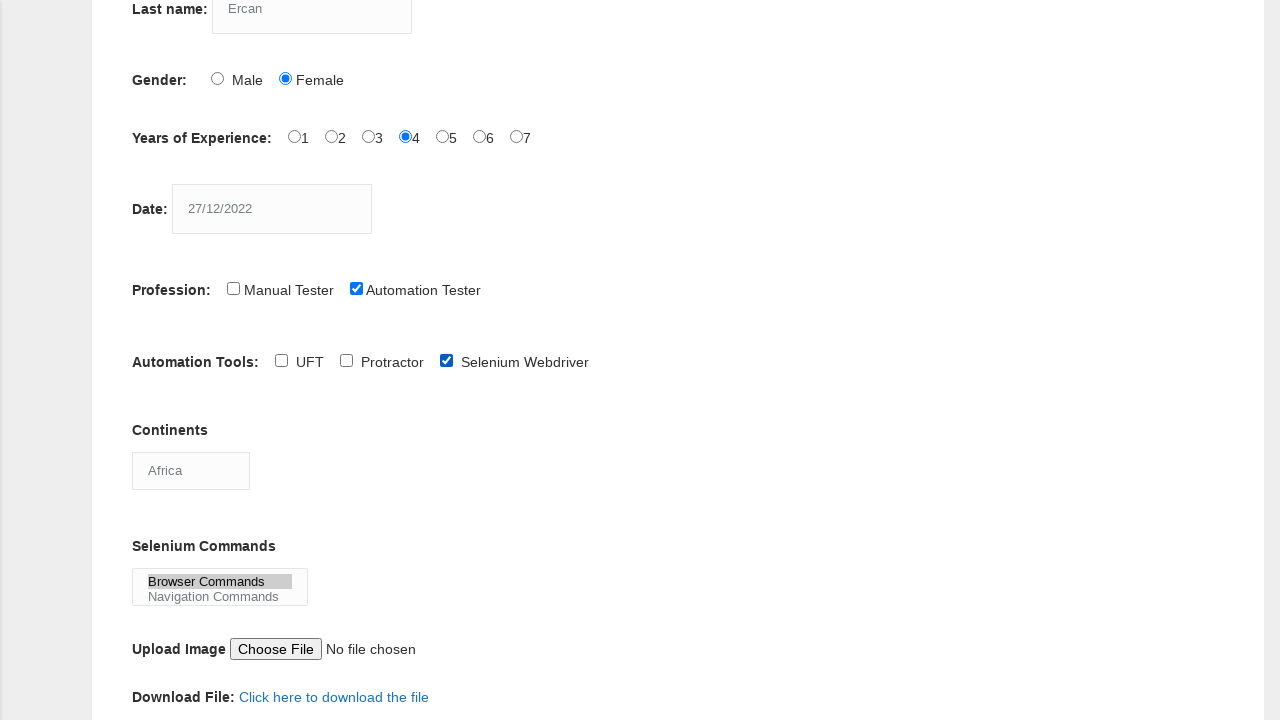

Clicked submit button to submit the form at (157, 360) on button[id='submit']
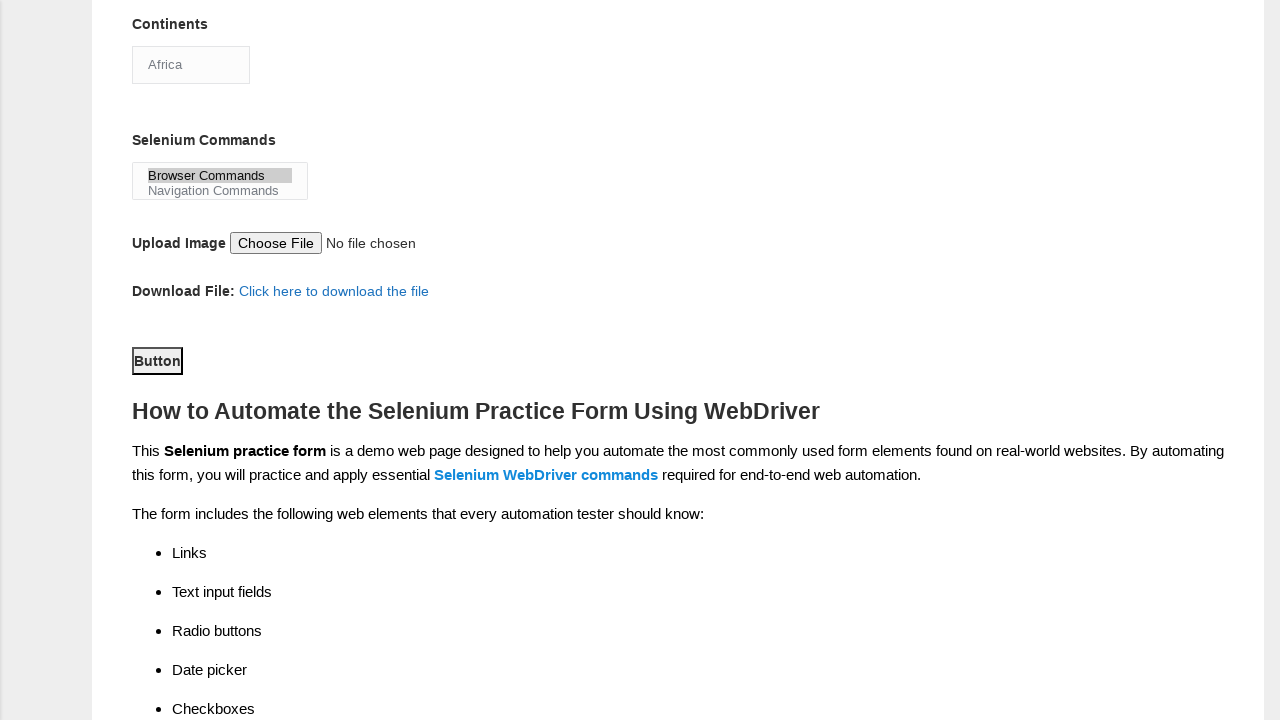

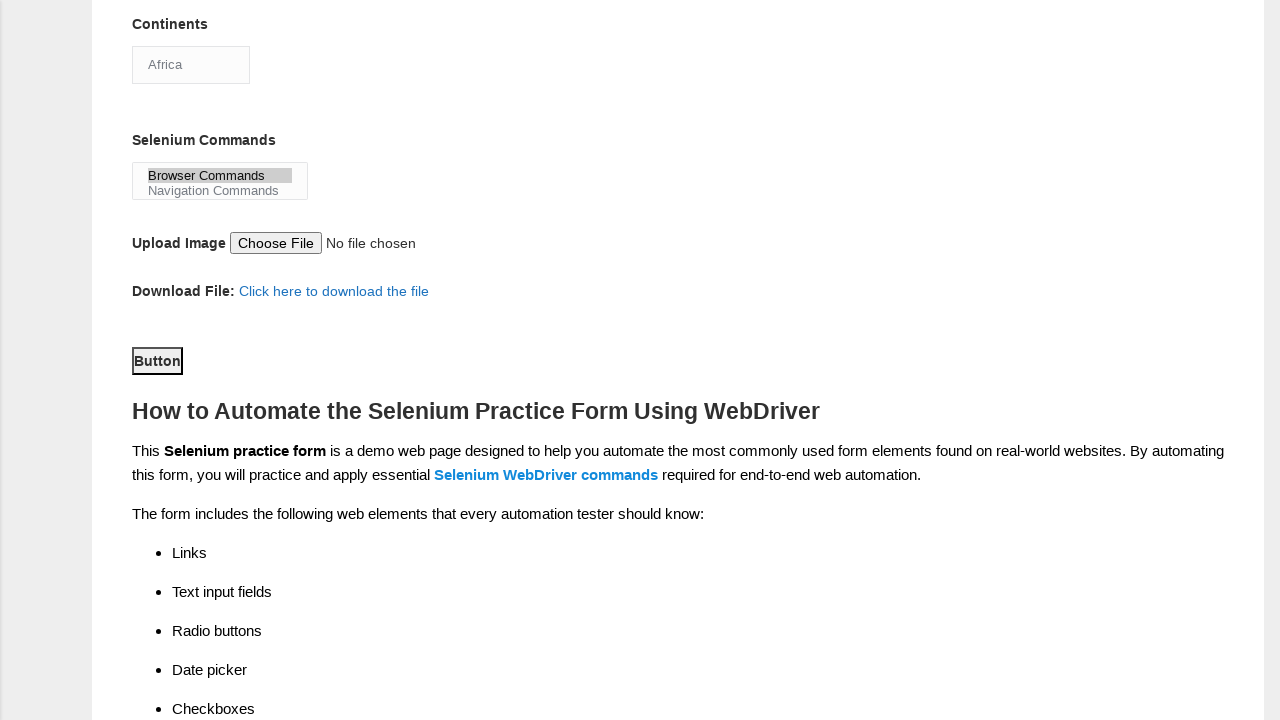